Tests dropdown menu selection, navigation through pagination, and search functionality on an offers page

Starting URL: https://rahulshettyacademy.com/seleniumPractise/#/offers

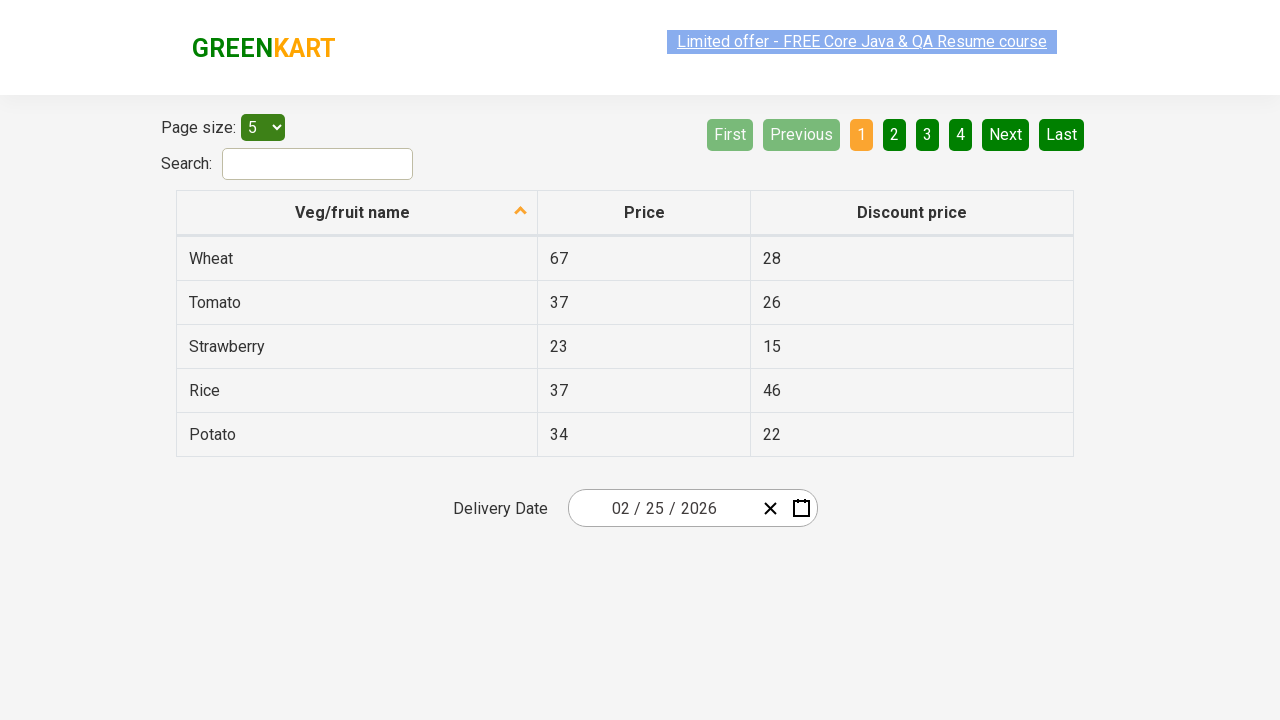

Selected '10' option from dropdown menu on #page-menu
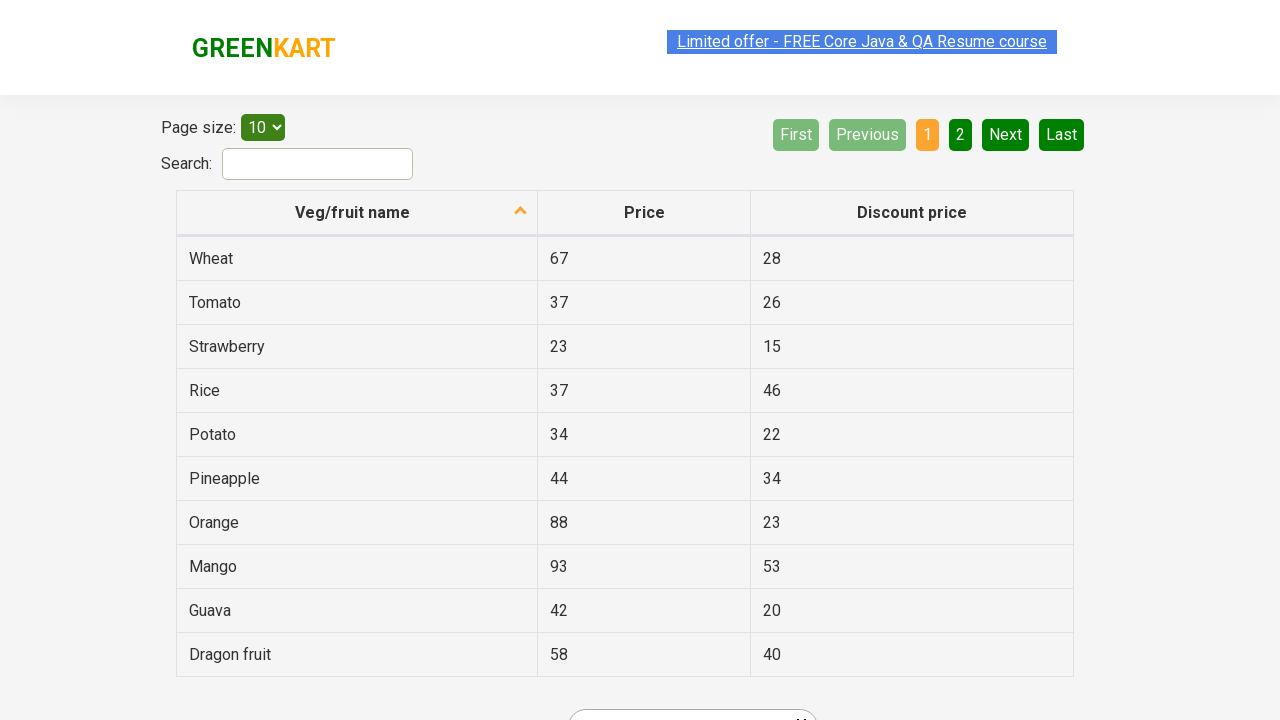

Clicked pagination link to navigate to page 5 at (1006, 134) on :nth-child(5) > a
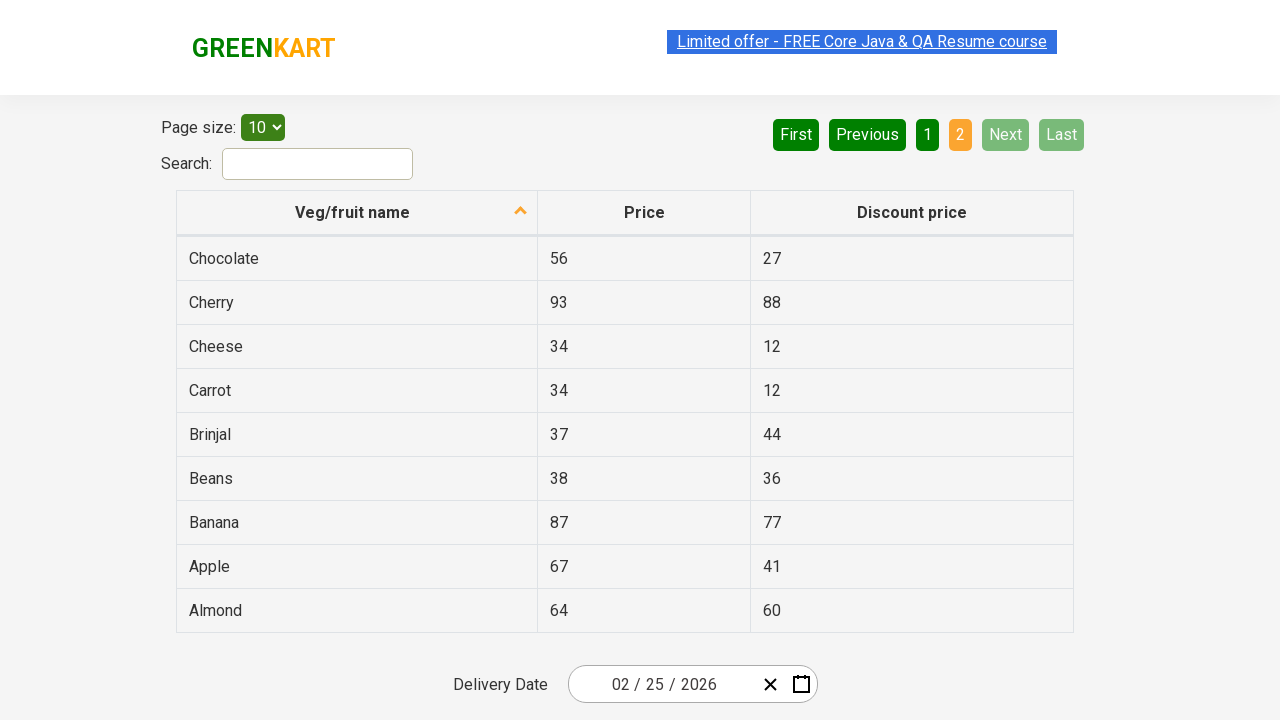

Typed 'Ch' in search field on #search-field
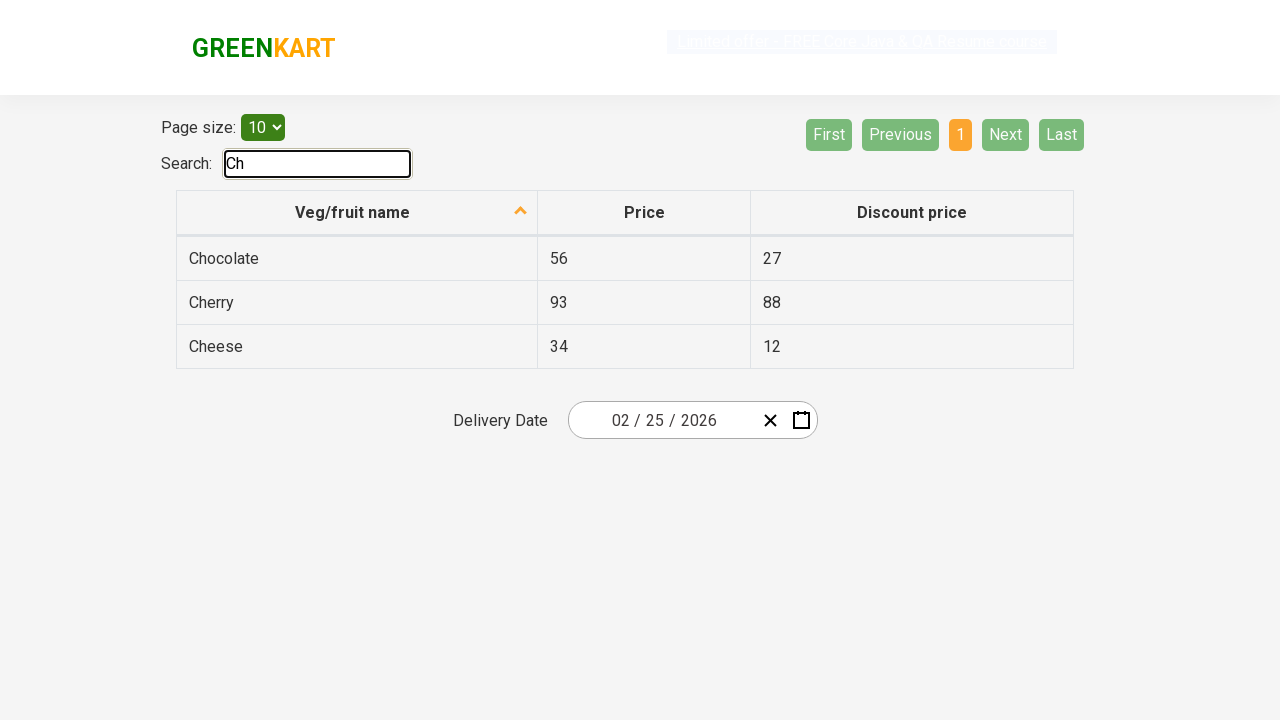

Search results loaded and table row appeared
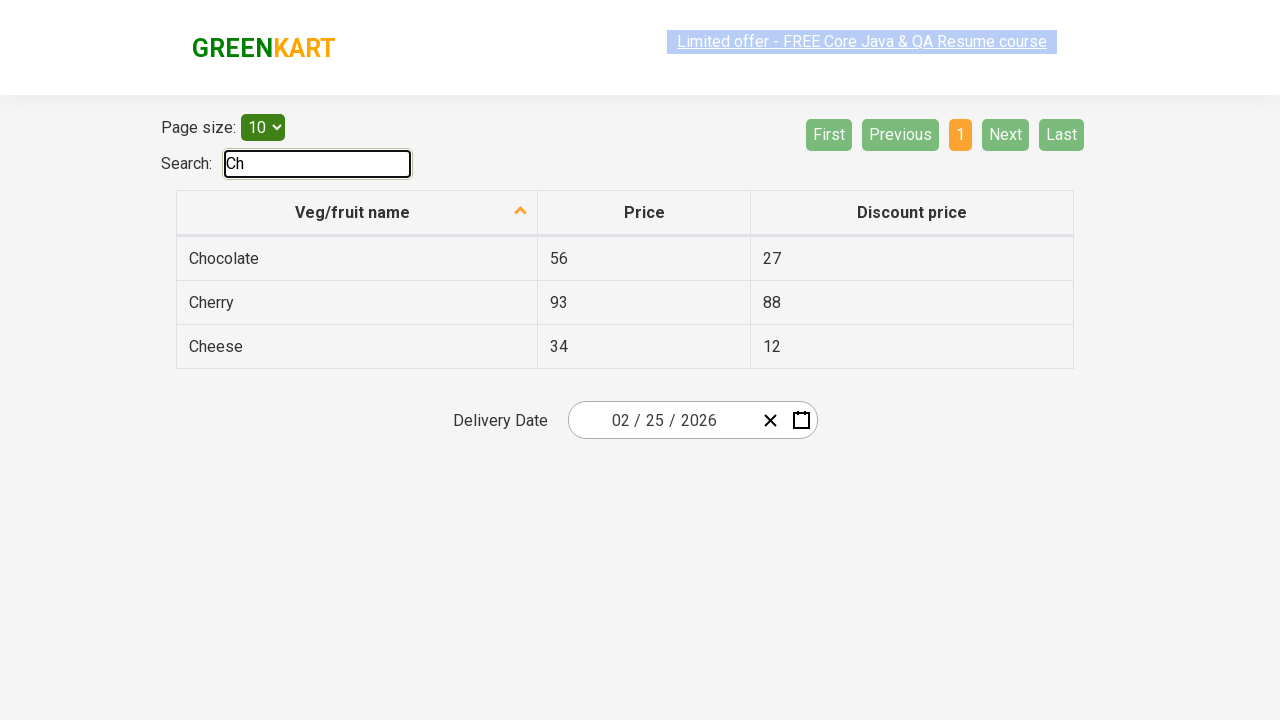

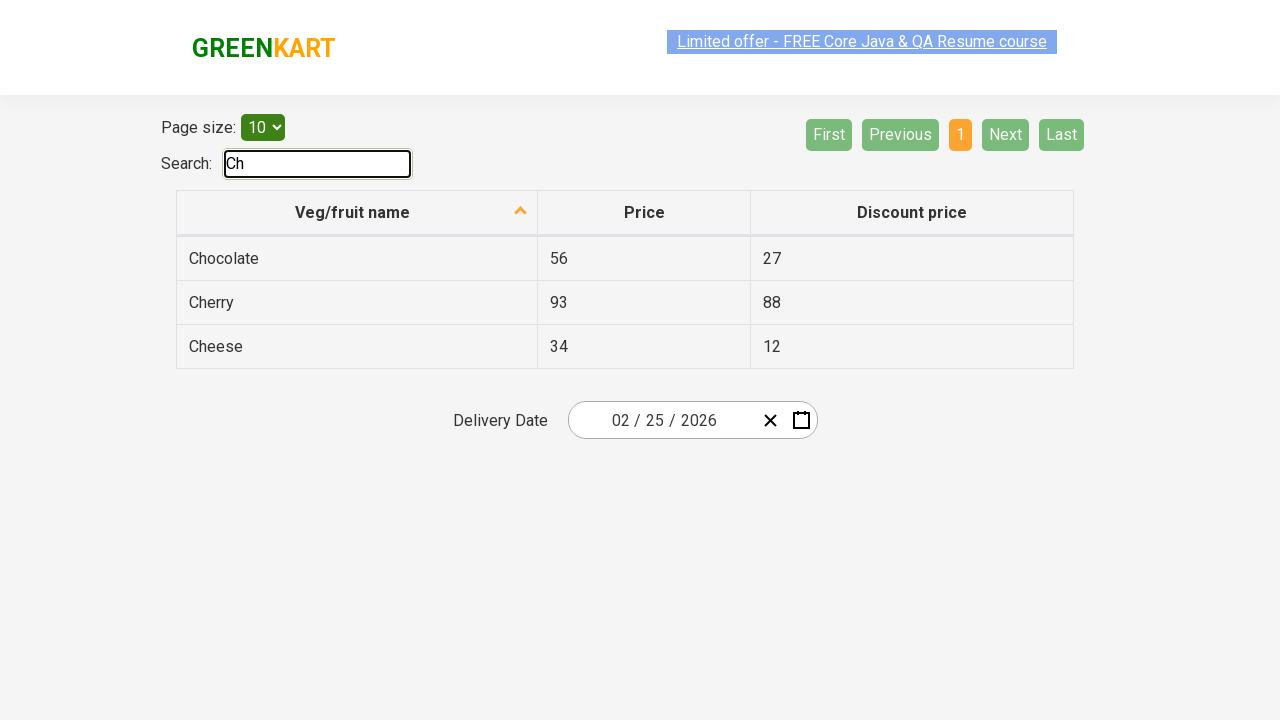